Tests that all required section texts are visible on the home page by scrolling to each text element and verifying visibility

Starting URL: https://www.rumah123.com/

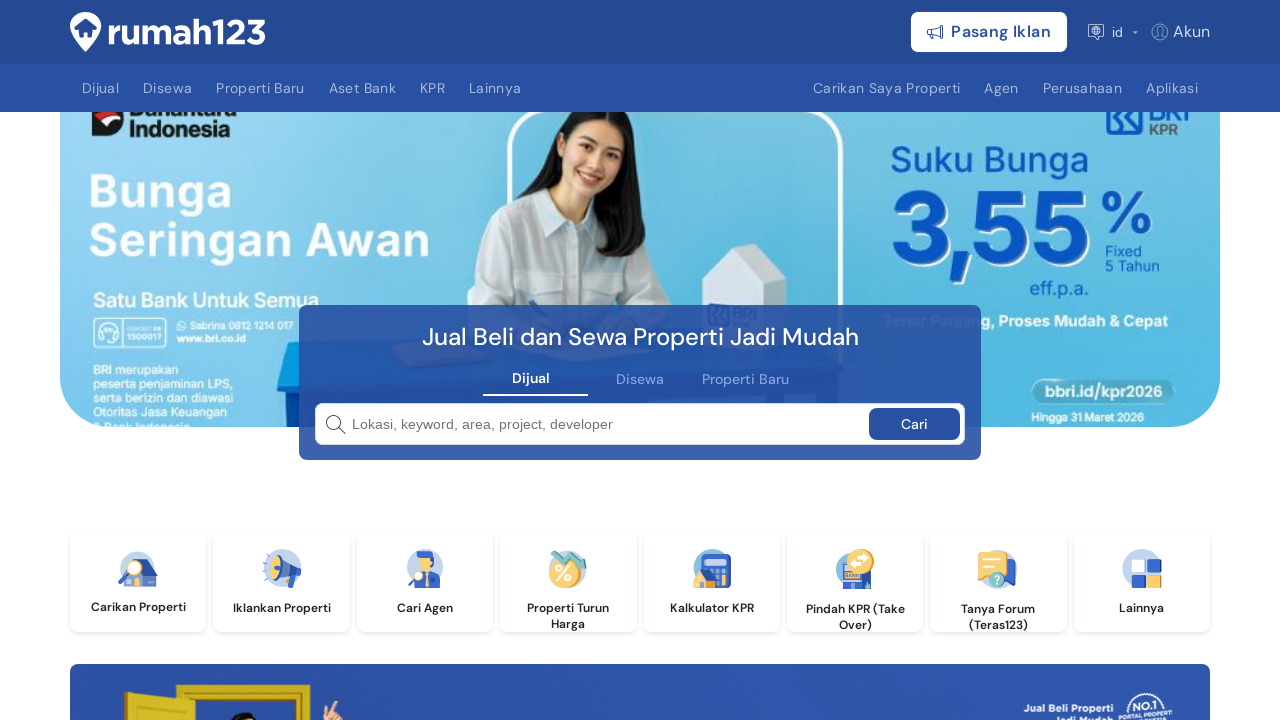

Scrolled to text 'Rekomendasi Sesuai Pencarianmu'
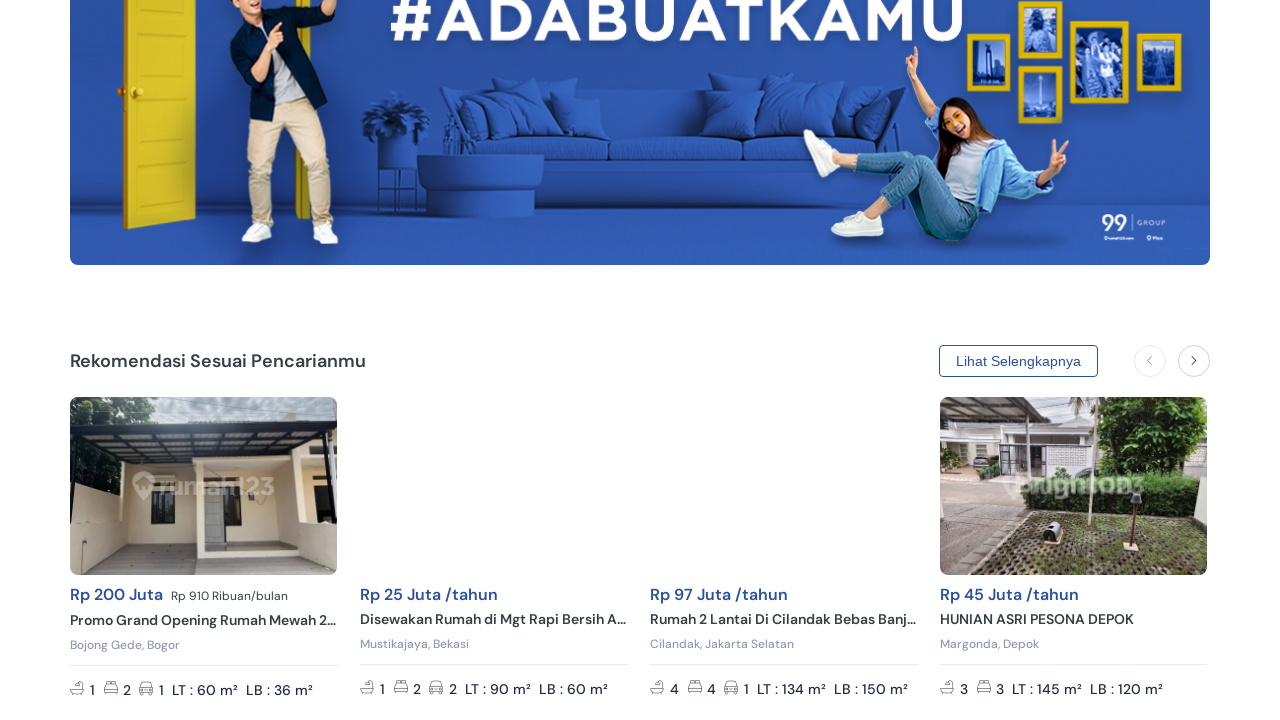

Verified text 'Rekomendasi Sesuai Pencarianmu' is visible
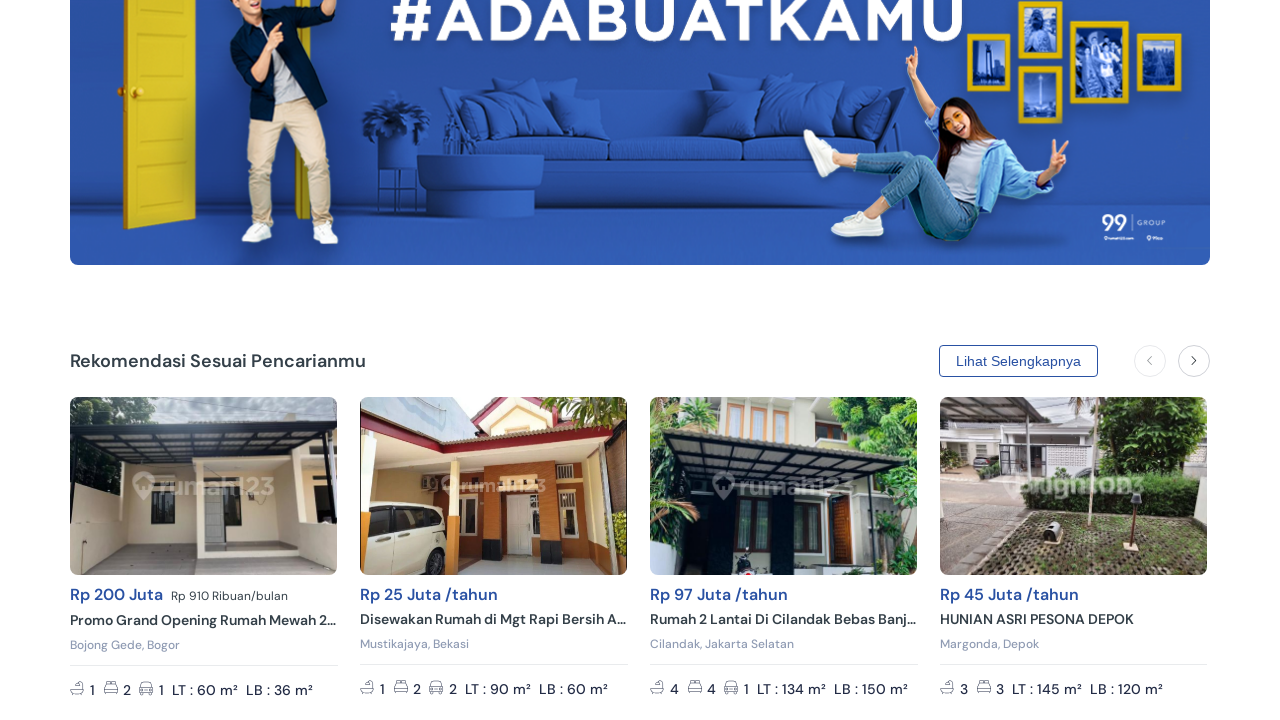

Scrolled to text 'Properti Pilihan Kami'
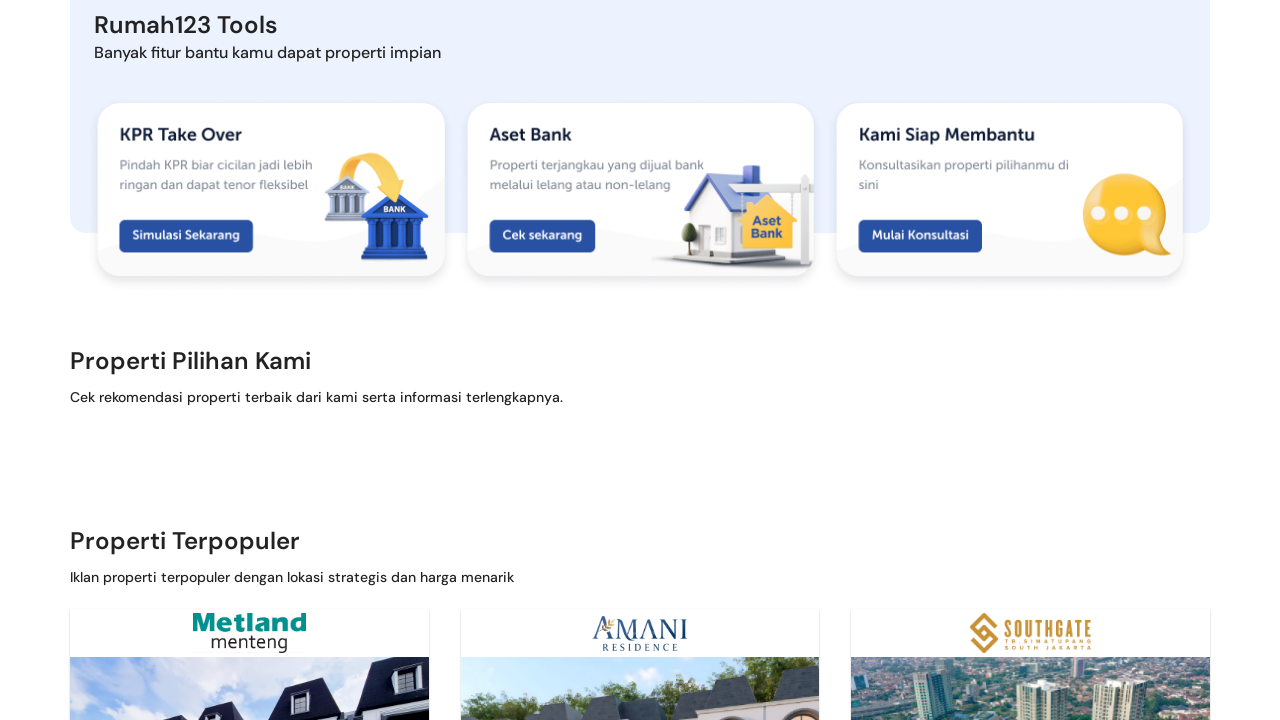

Verified text 'Properti Pilihan Kami' is visible
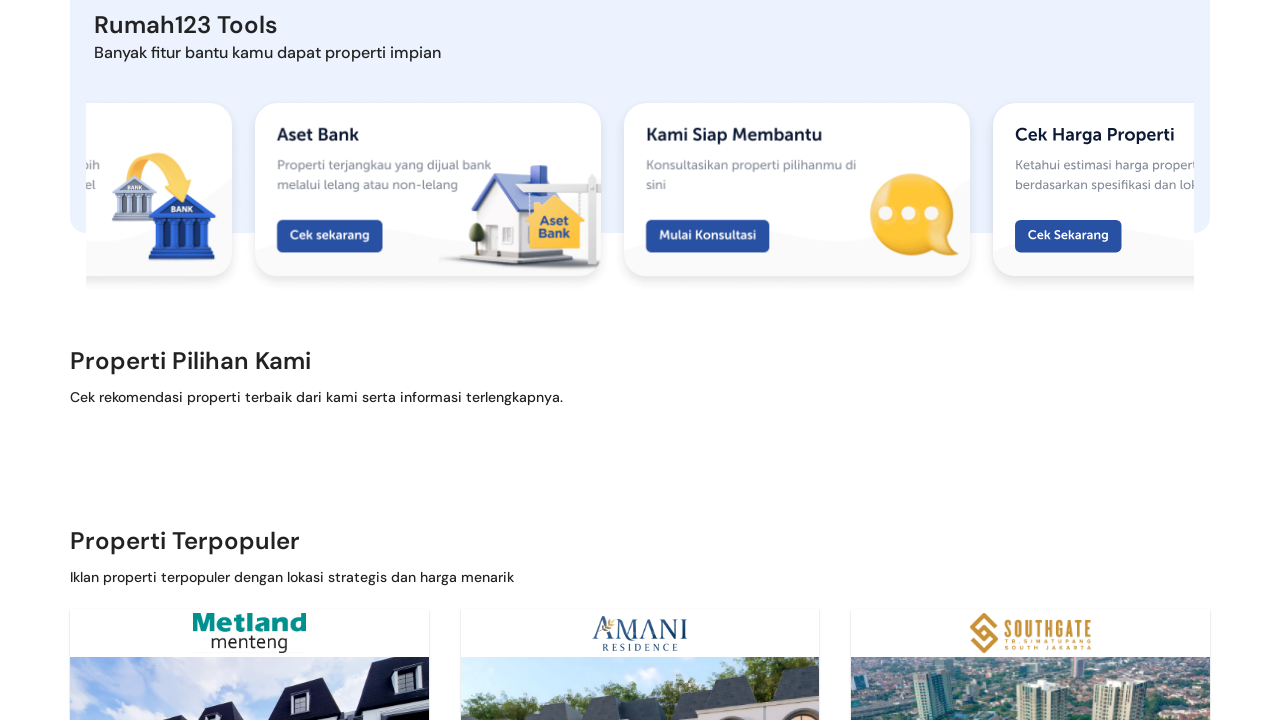

Scrolled to text 'Properti Terpopuler'
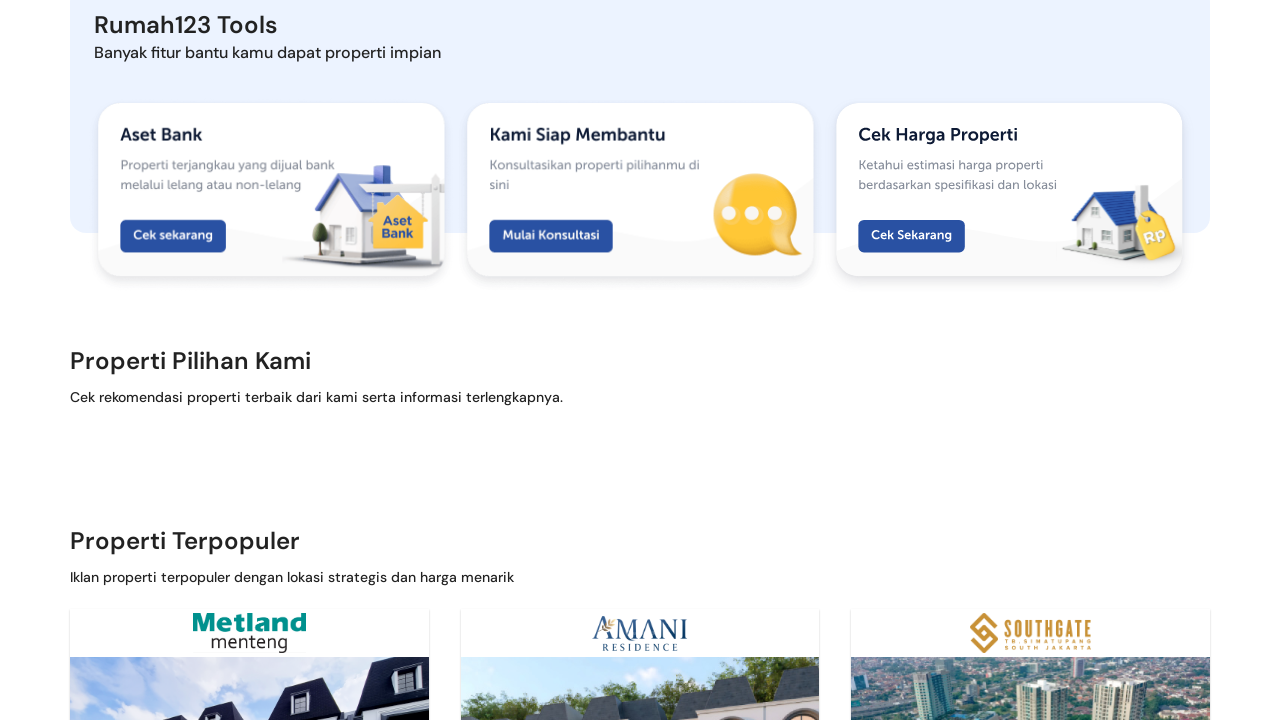

Verified text 'Properti Terpopuler' is visible
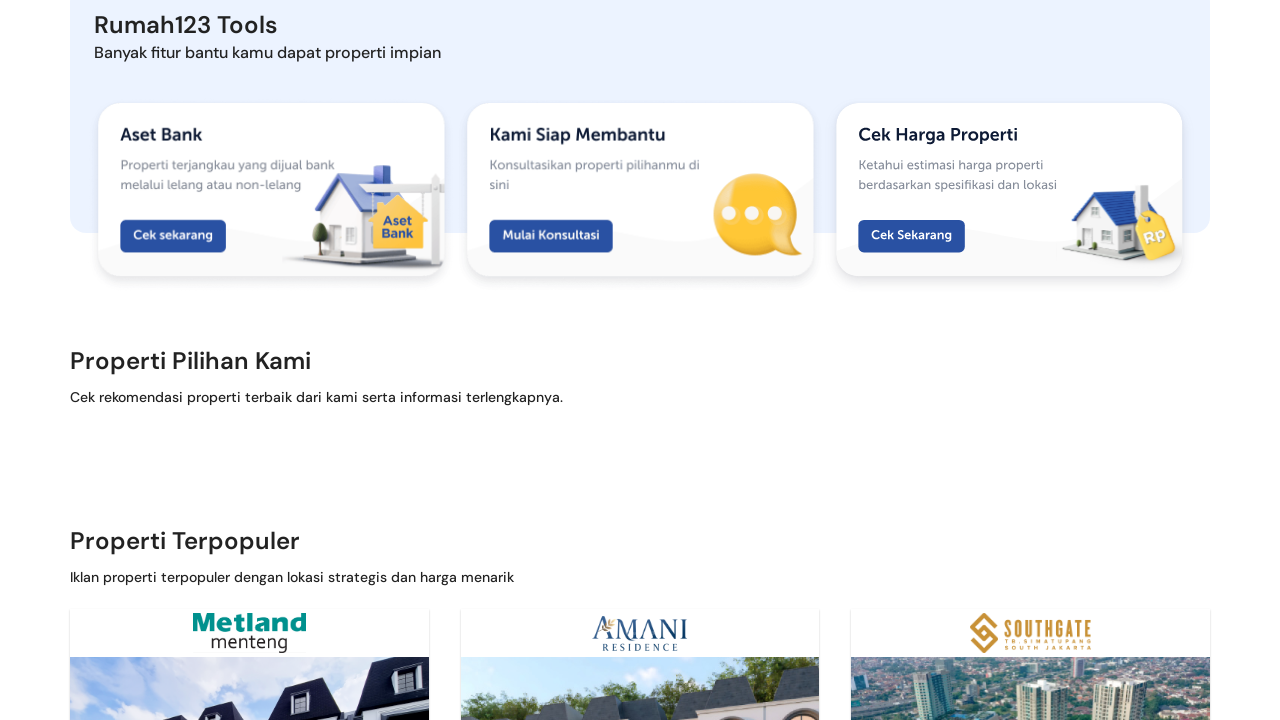

Scrolled to text 'Daftar Properti Baru'
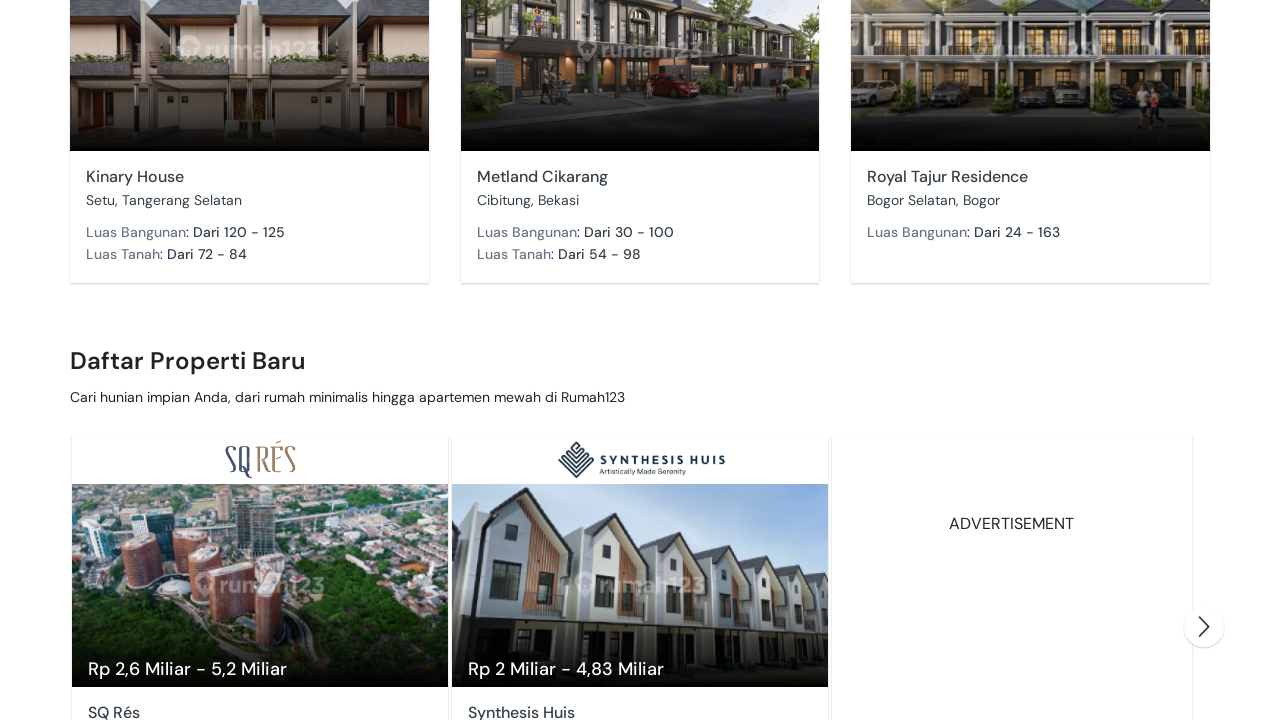

Verified text 'Daftar Properti Baru' is visible
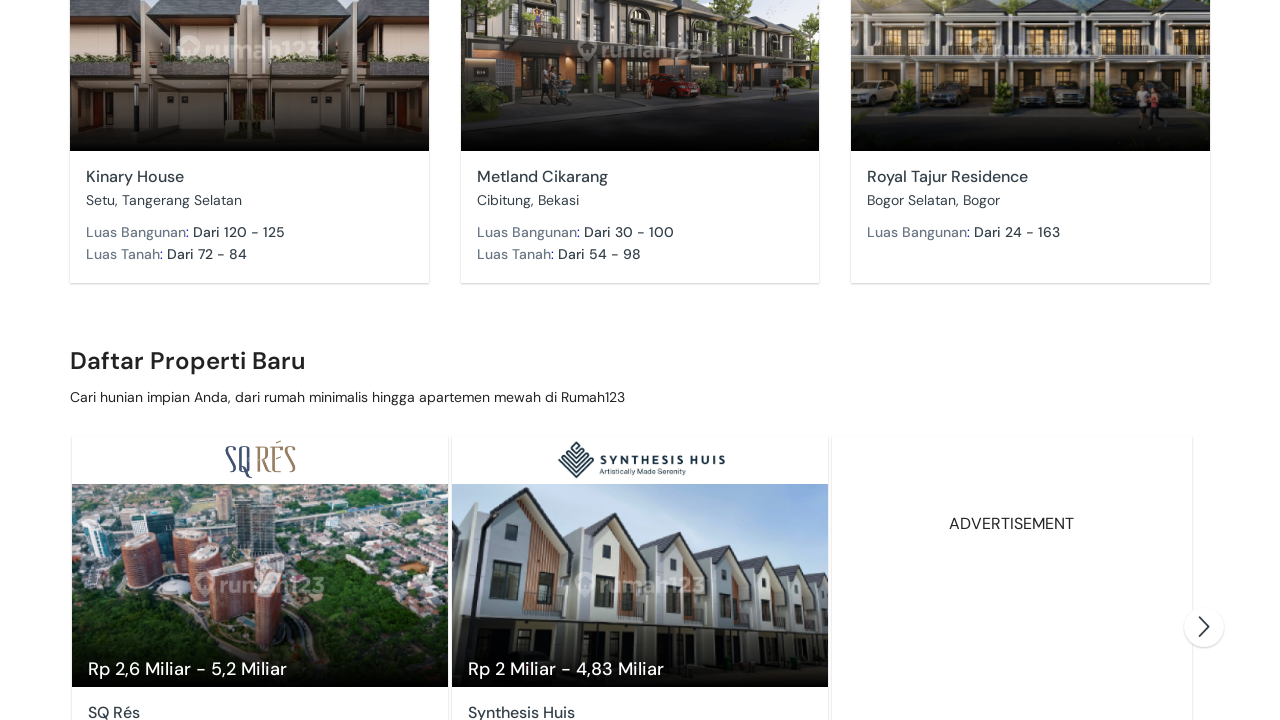

Scrolled to text 'Kenapa Rumah123?'
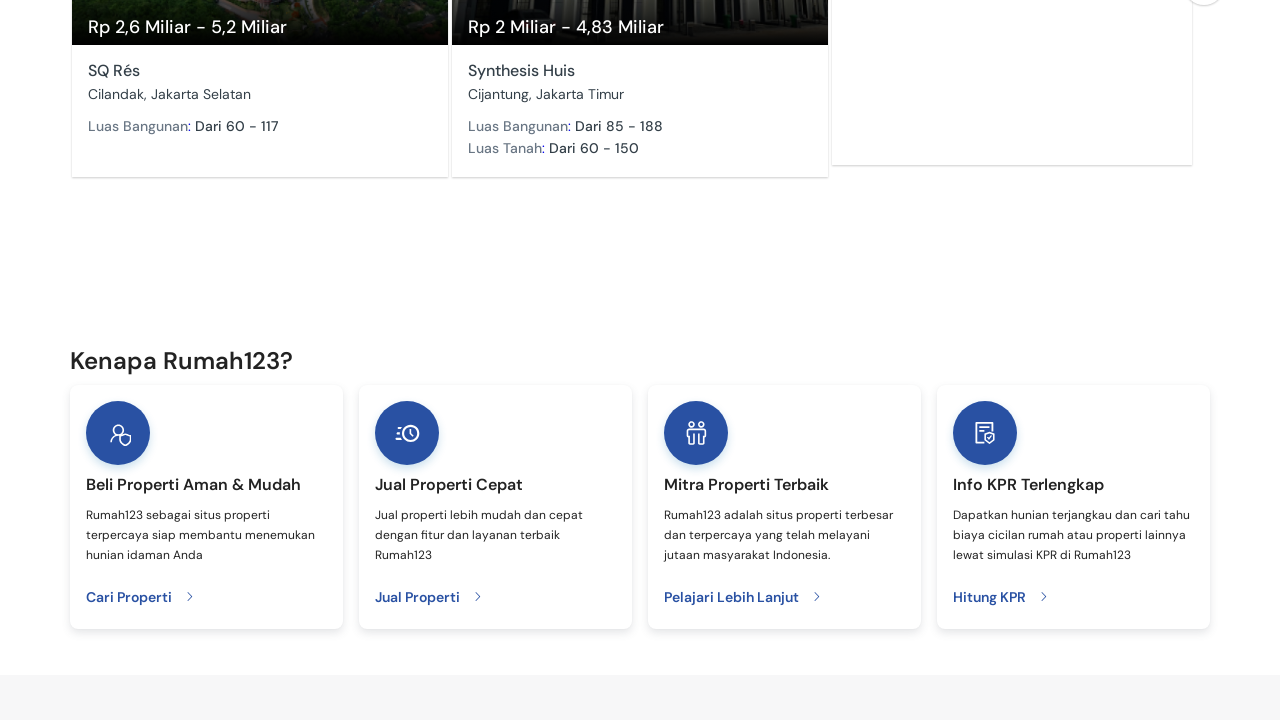

Verified text 'Kenapa Rumah123?' is visible
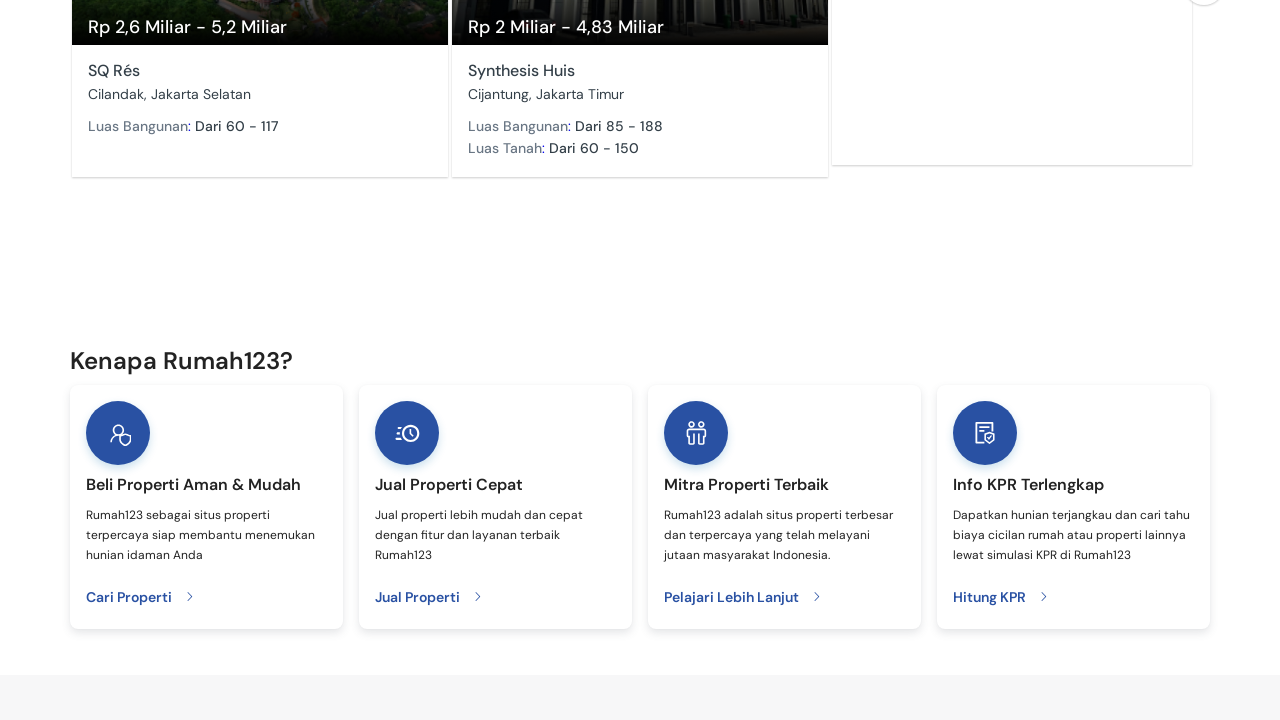

Scrolled to text 'Kata Mereka yang Sudah Menggunakan Layanan Rumah123'
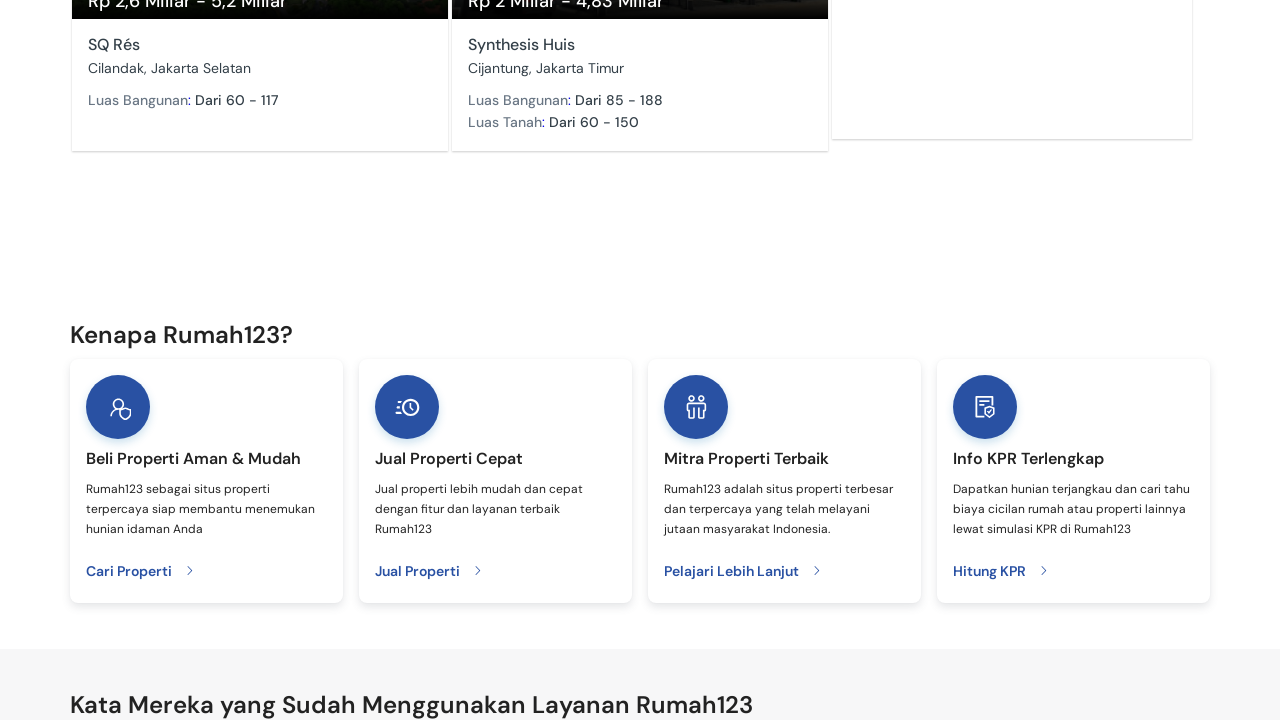

Verified text 'Kata Mereka yang Sudah Menggunakan Layanan Rumah123' is visible
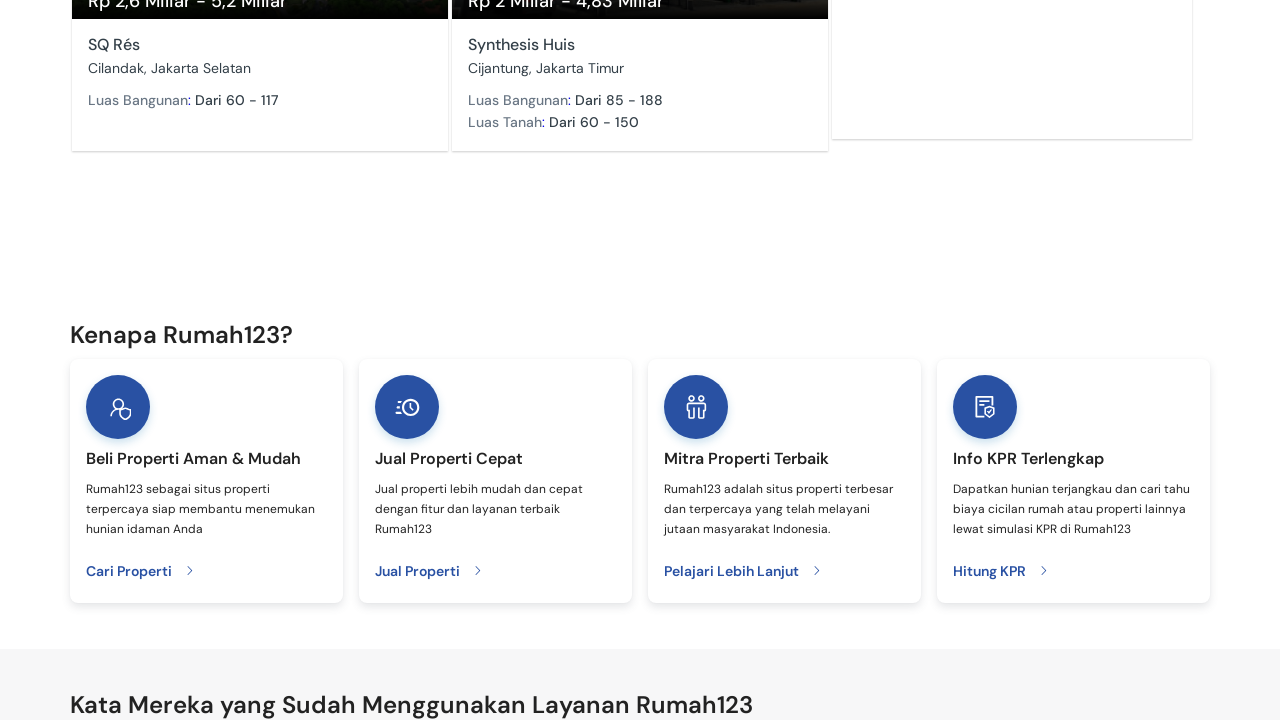

Scrolled to text 'Info Properti'
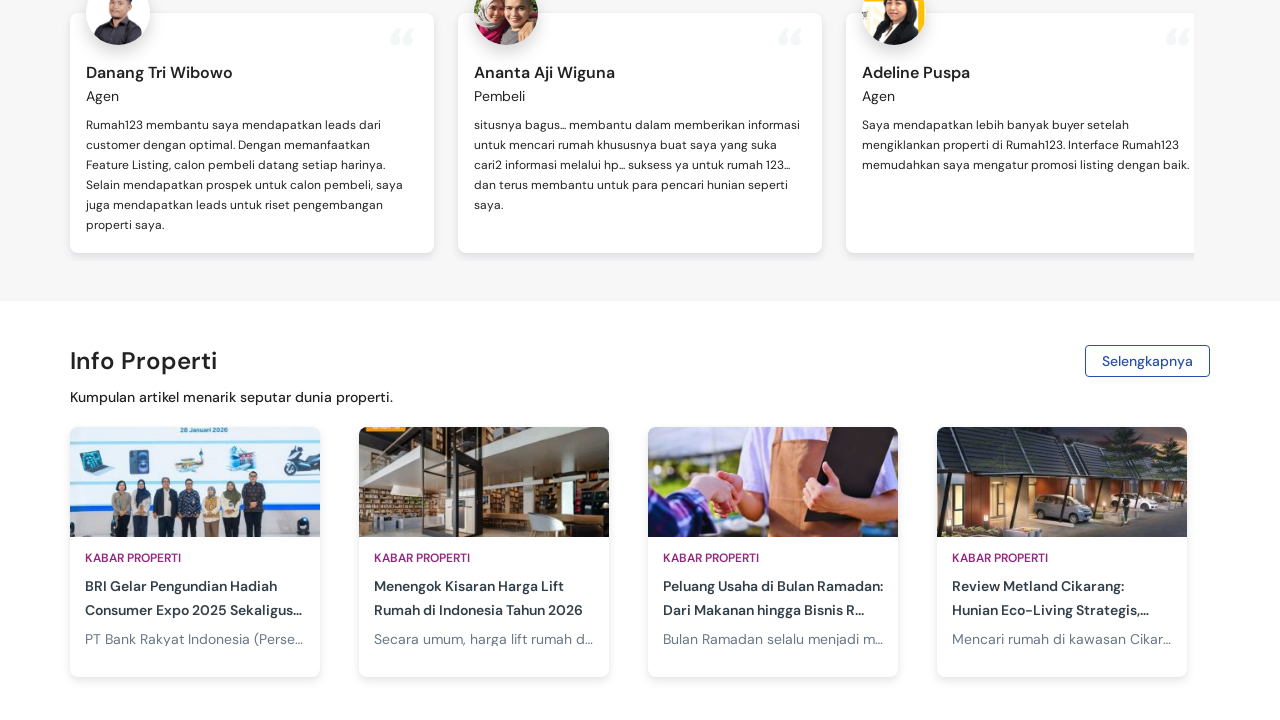

Verified text 'Info Properti' is visible
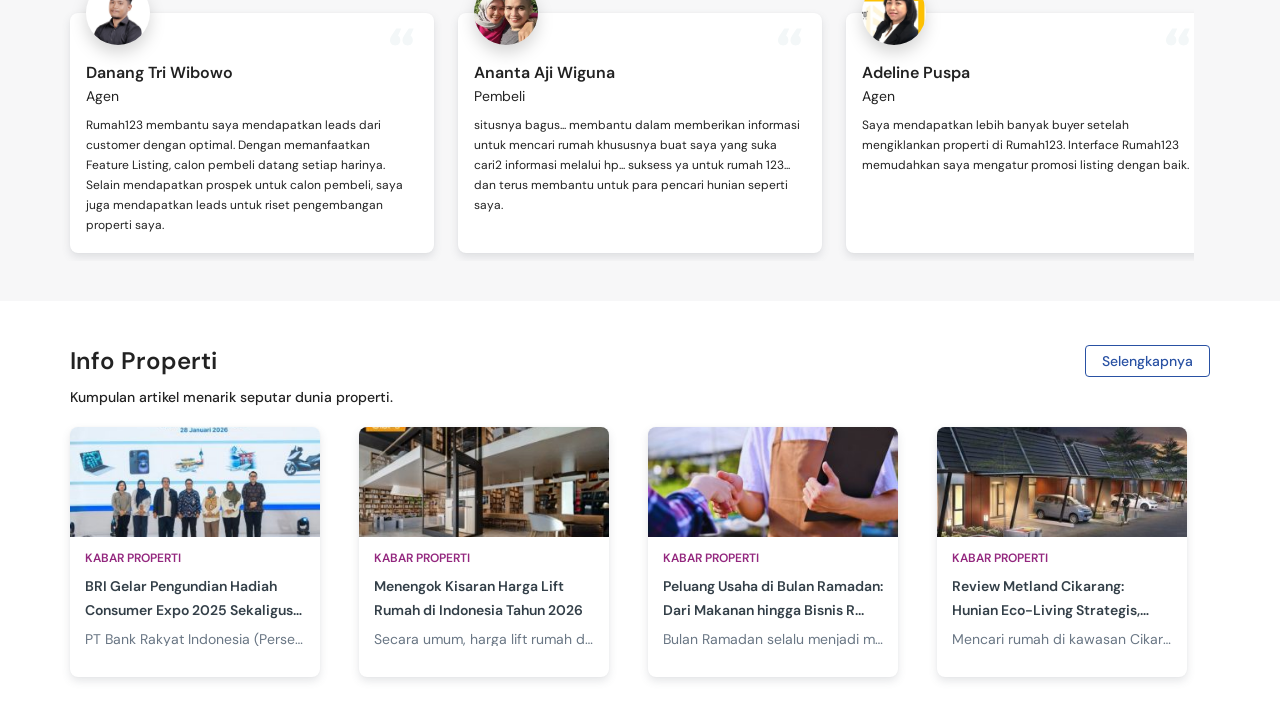

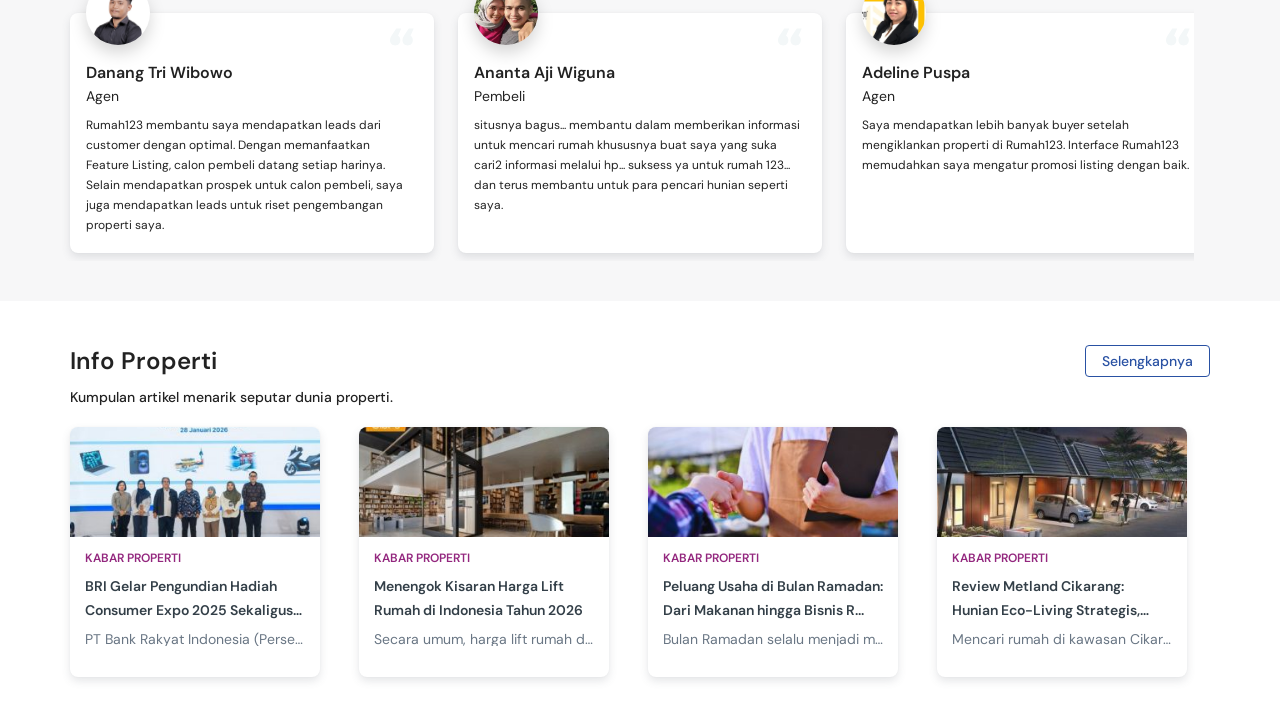